Tests scrollbar functionality by scrolling to find and verify a hidden button element on the page

Starting URL: http://uitestingplayground.com/scrollbars

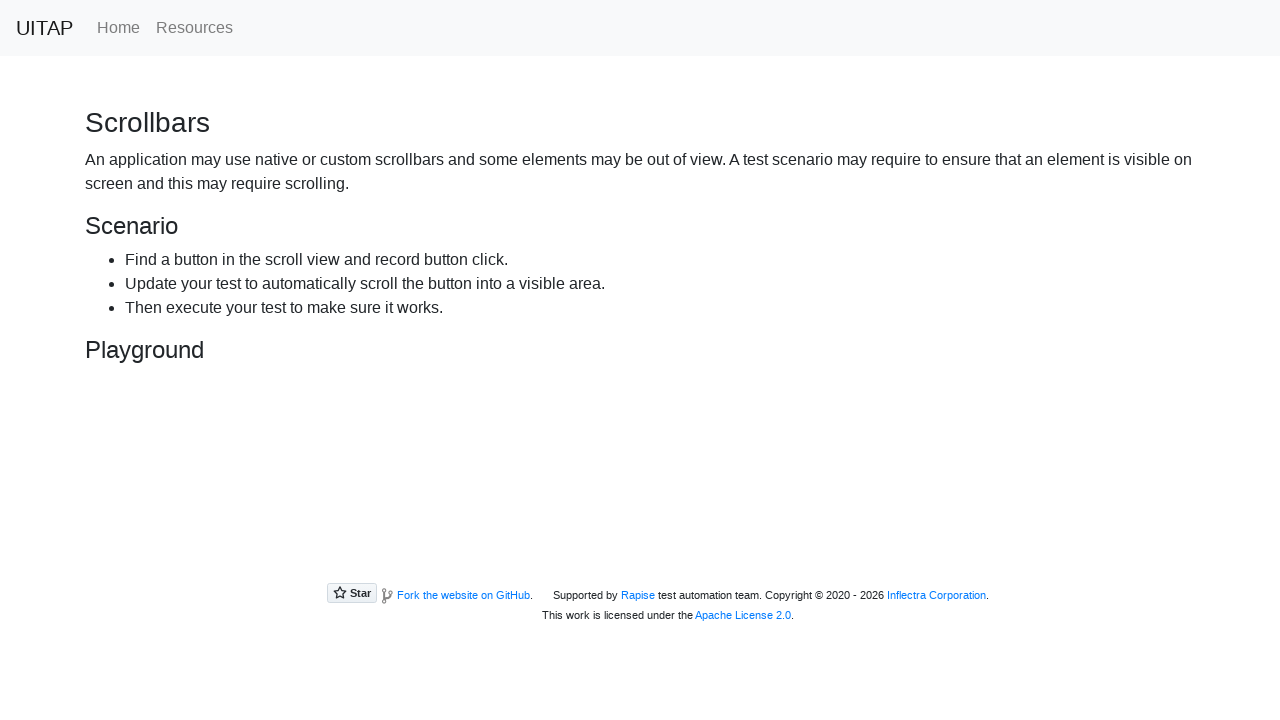

Located the hidden button element with class .btn.btn-primary
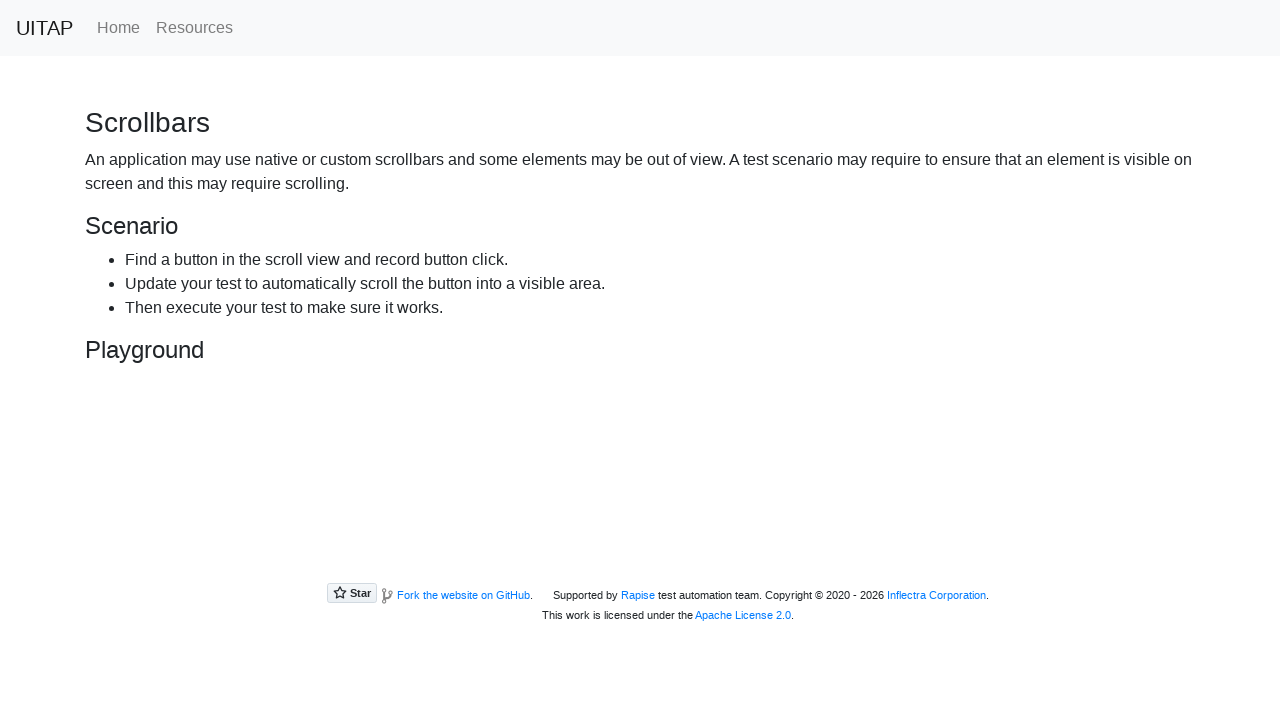

Scrolled the hidden button into view
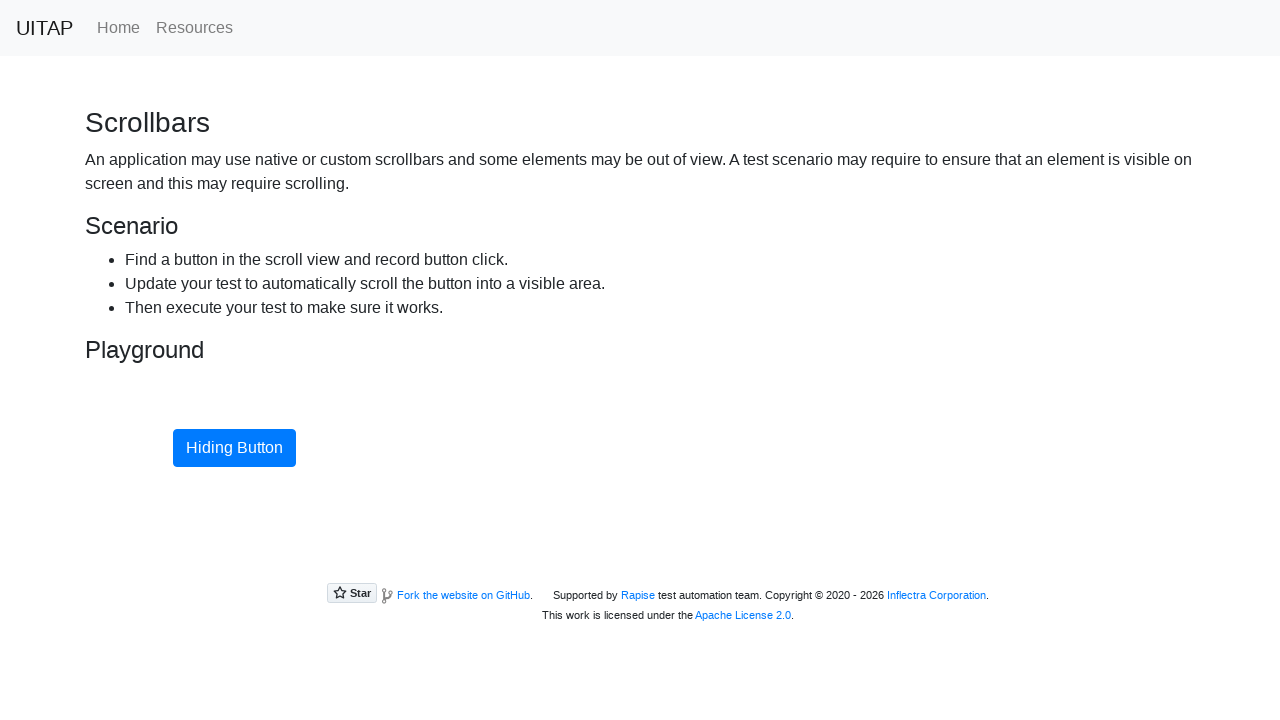

Retrieved the button text content
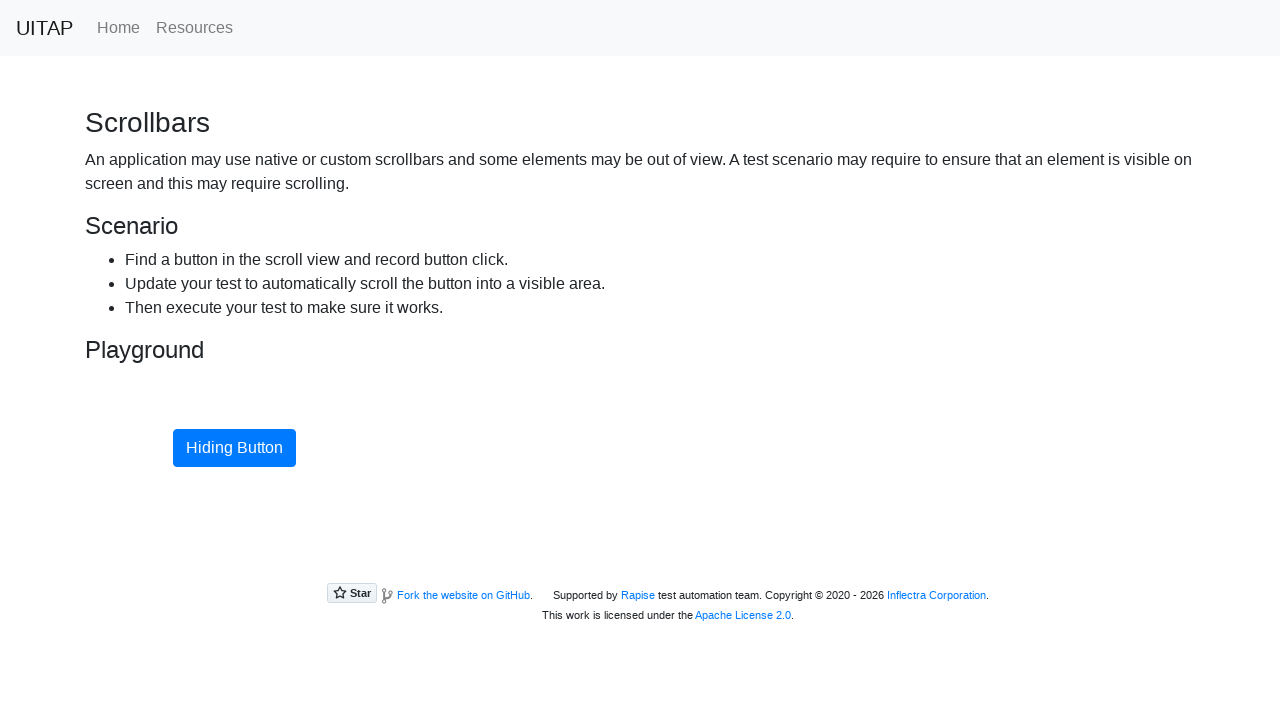

Verified button text is 'Hiding Button'
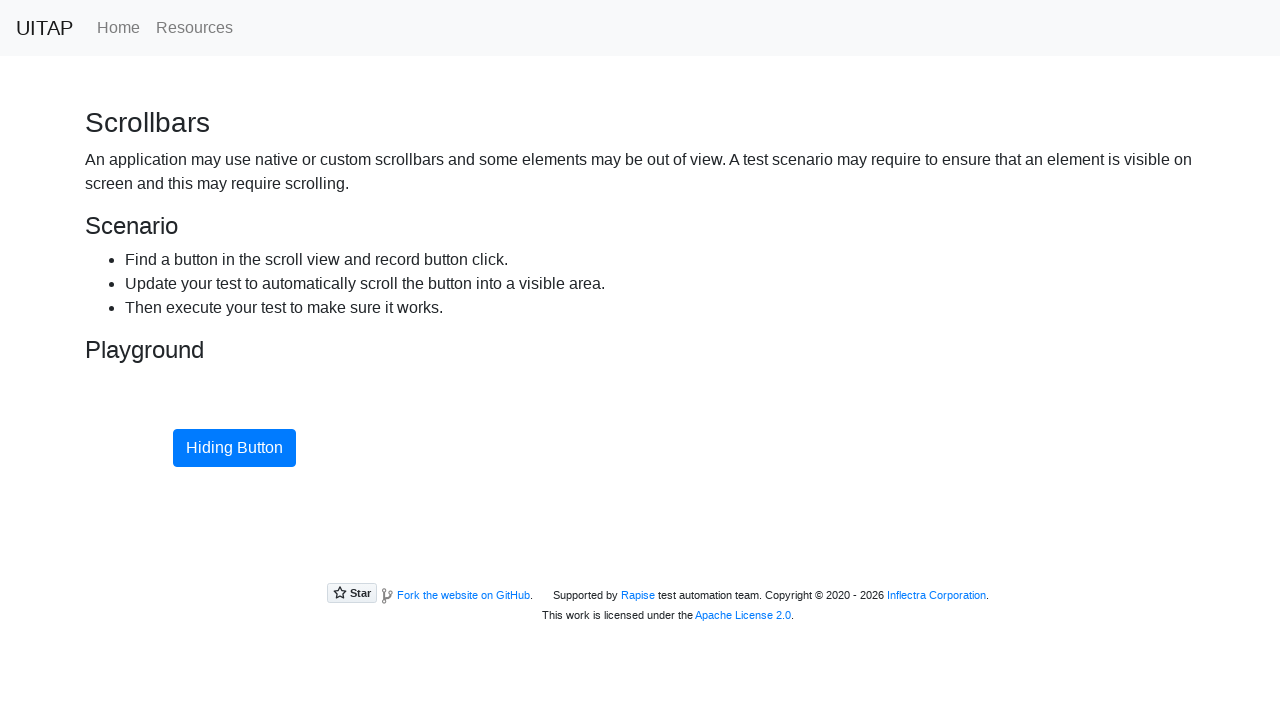

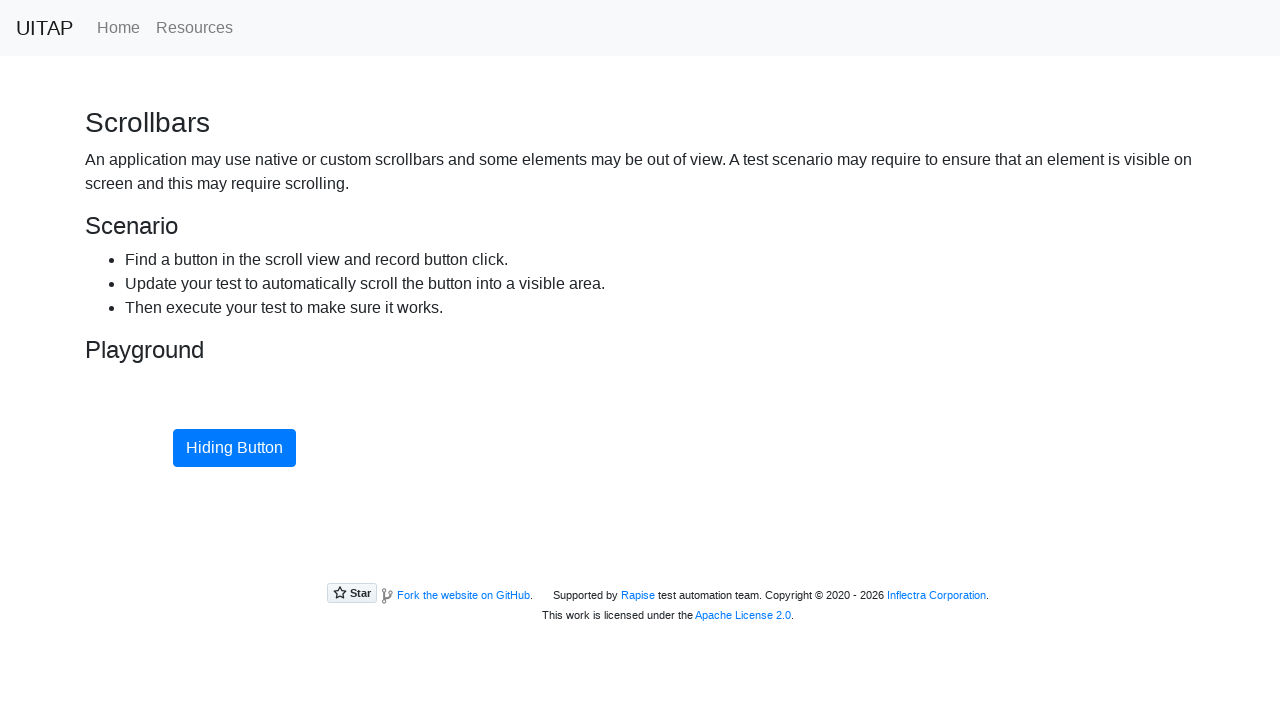